Tests enabling disabled form fields using JavaScript, then fills in first name and last name fields on a practice page

Starting URL: https://selectorshub.com/xpath-practice-page/

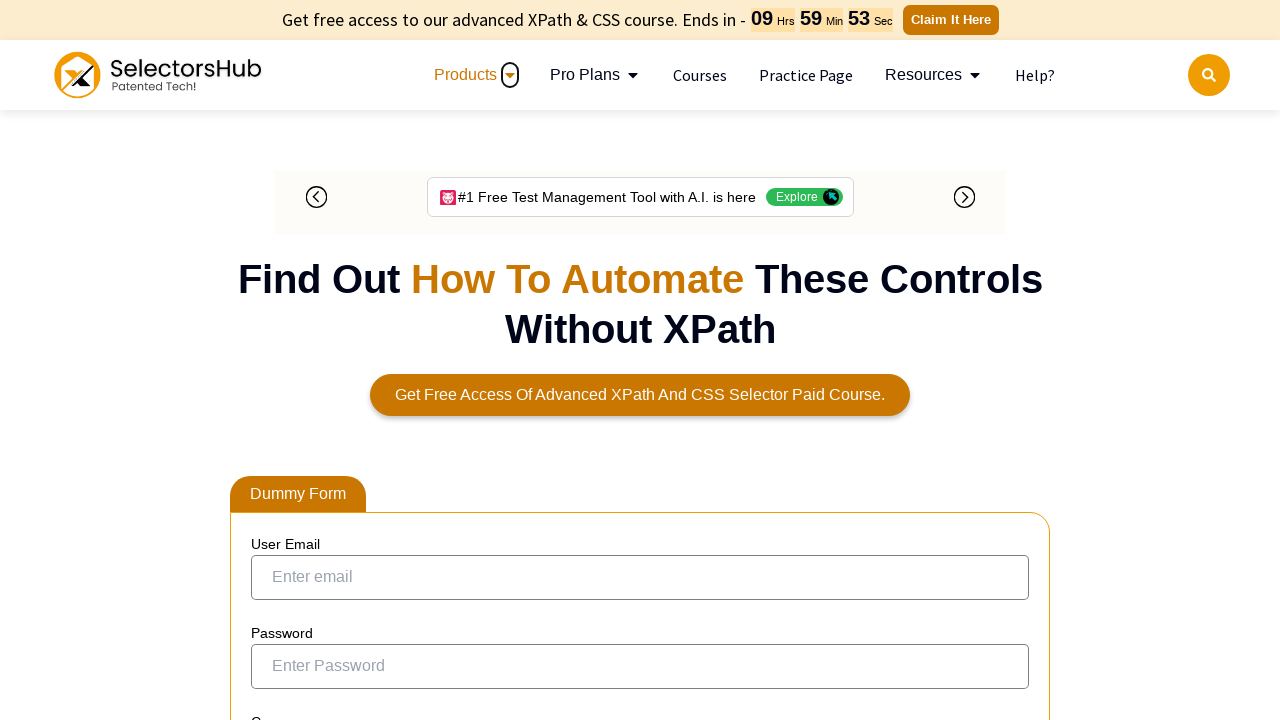

Waited for first name field to be visible
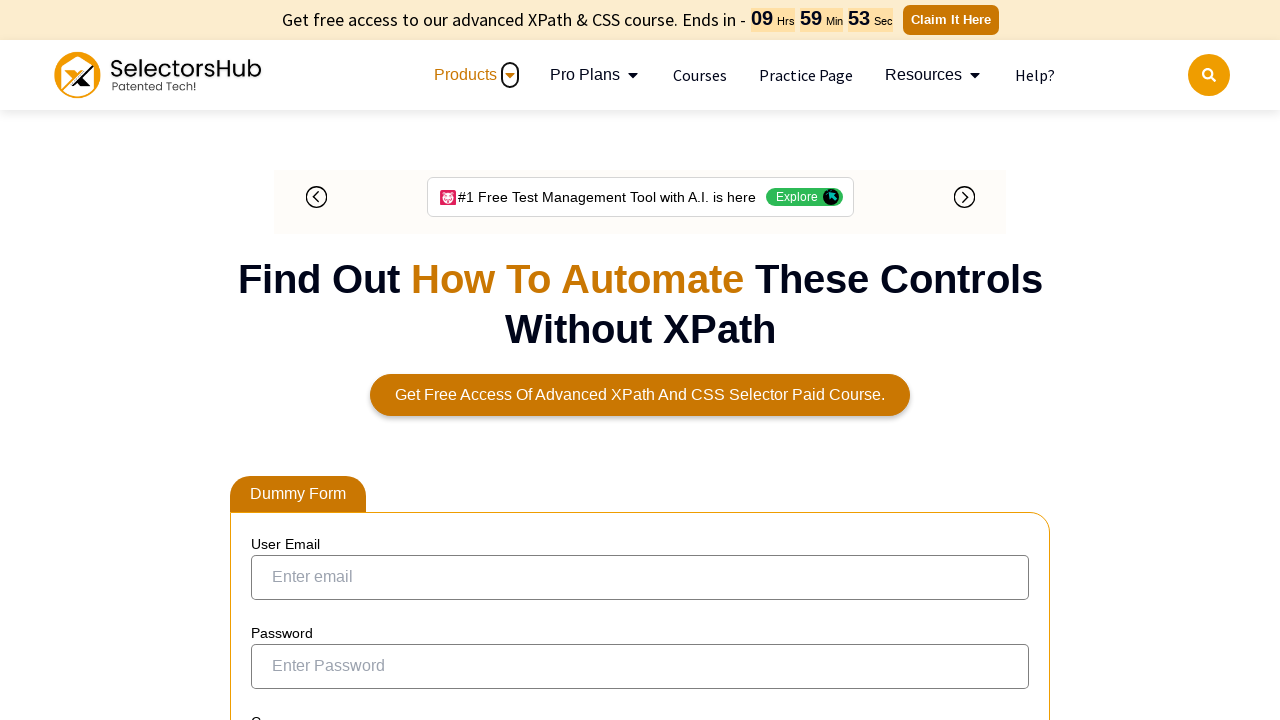

Enabled first name field using JavaScript
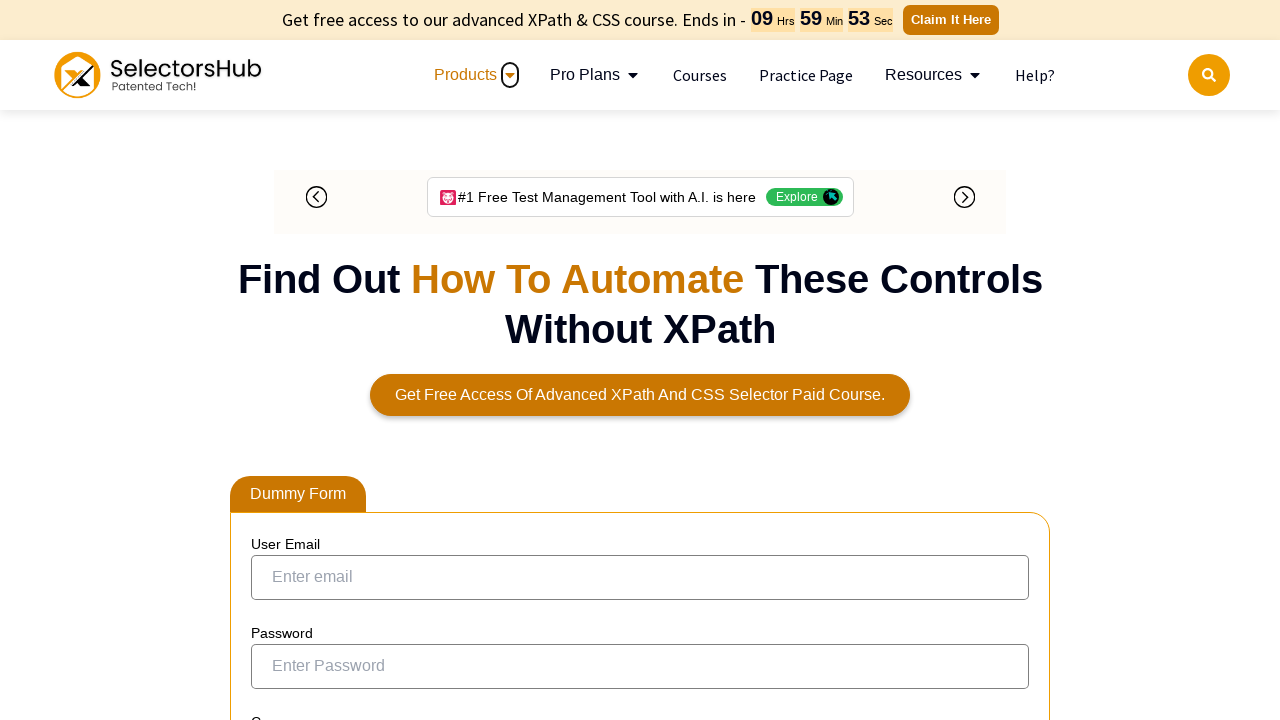

Filled first name field with 'marcus' on input[placeholder*='First Enter']
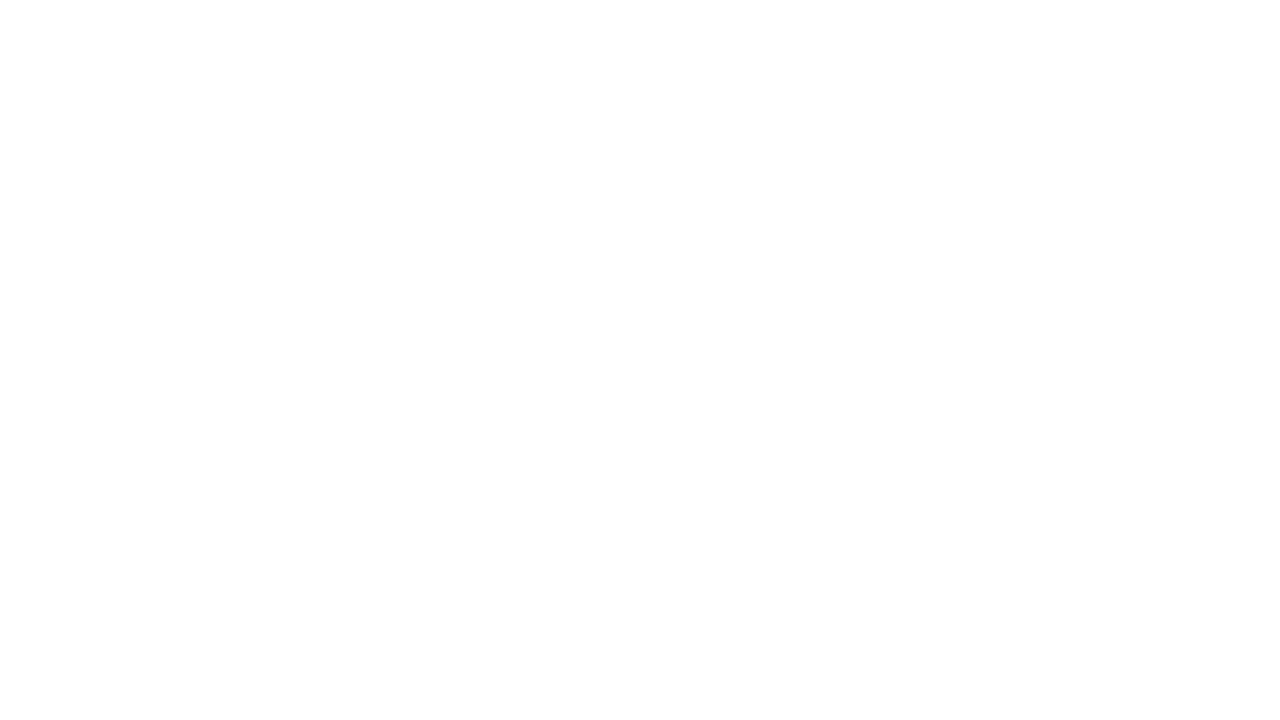

Enabled last name field using JavaScript
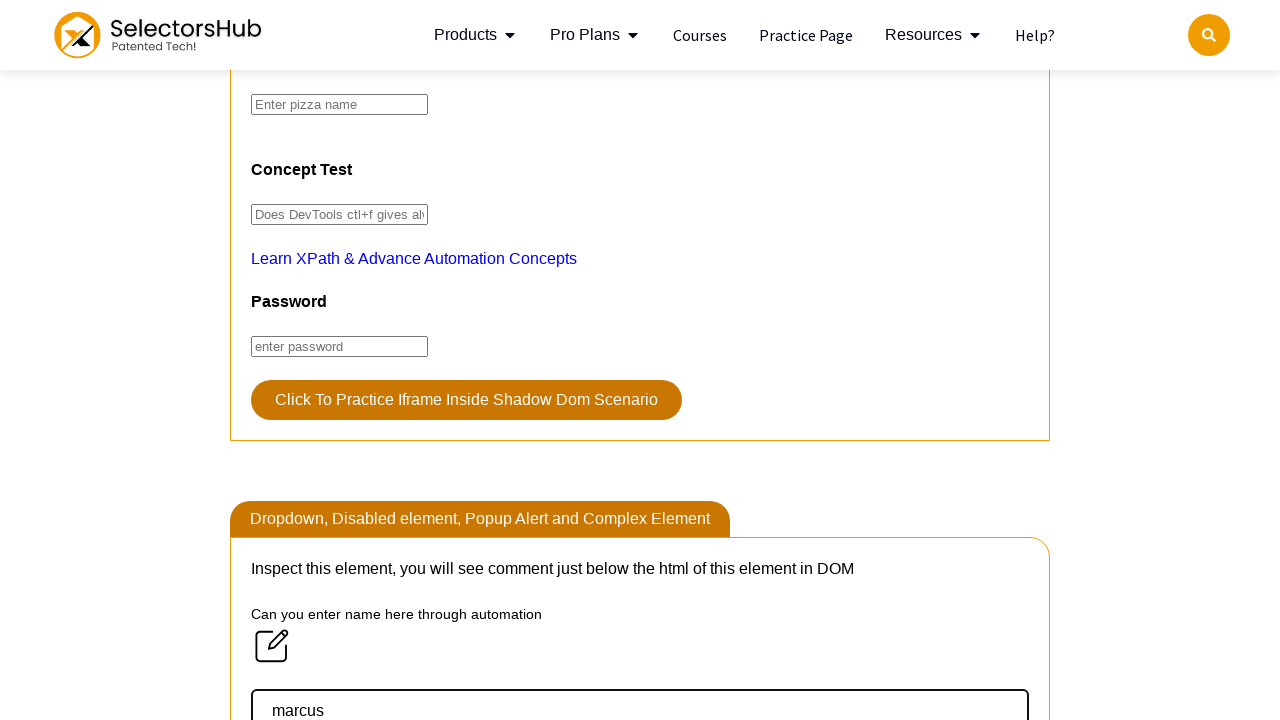

Filled last name field with 'thompson' on input[placeholder*='Last']
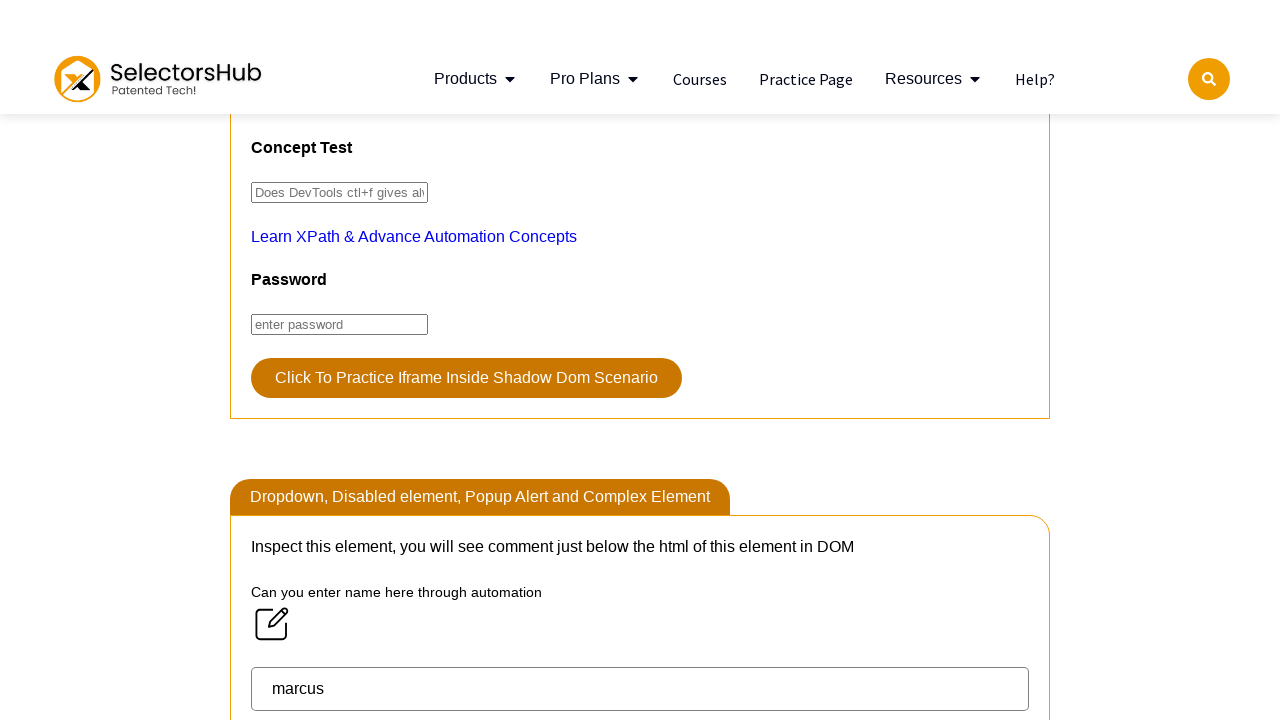

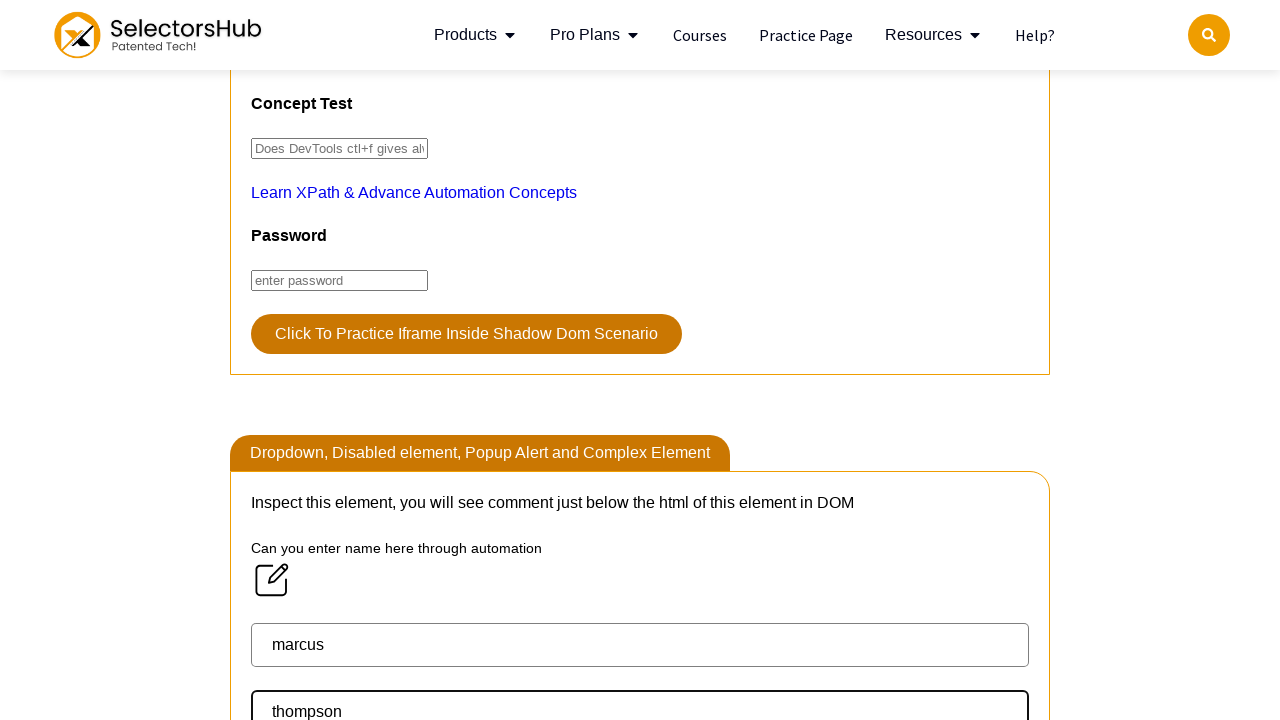